Navigates to WordPandit website and verifies the page loads successfully

Starting URL: https://wordpandit.com

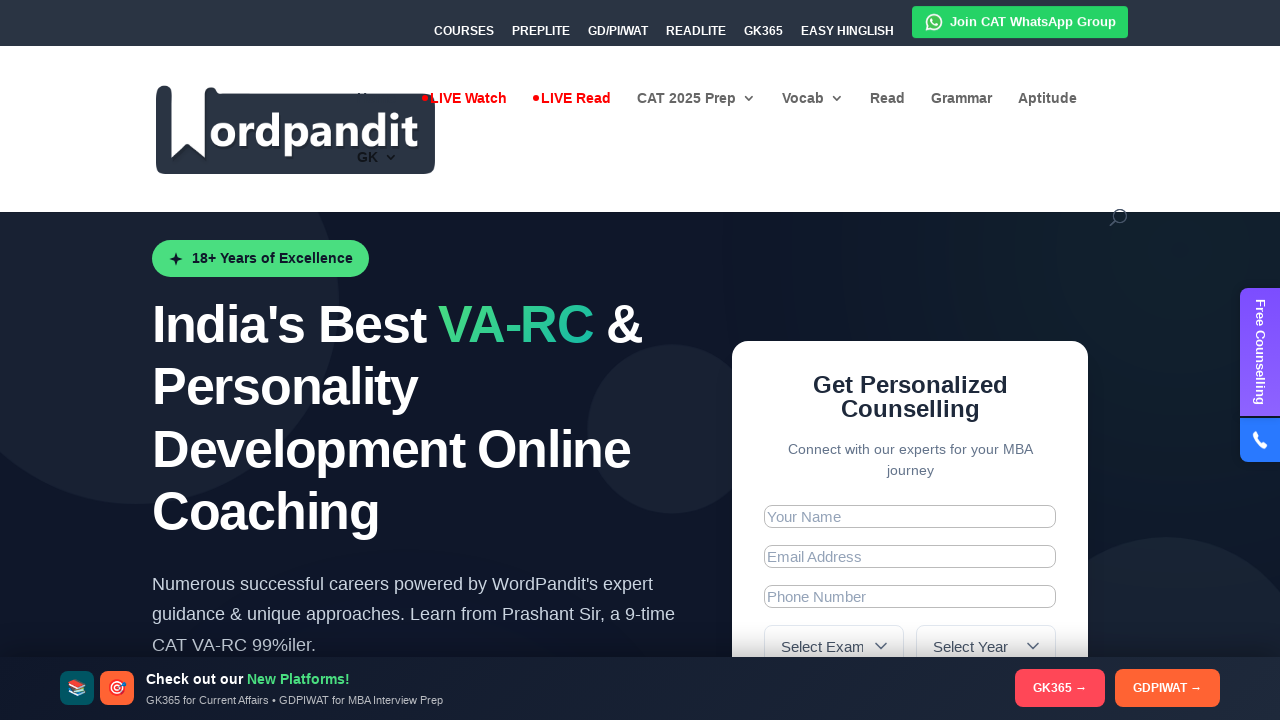

Waited for page to reach domcontentloaded state
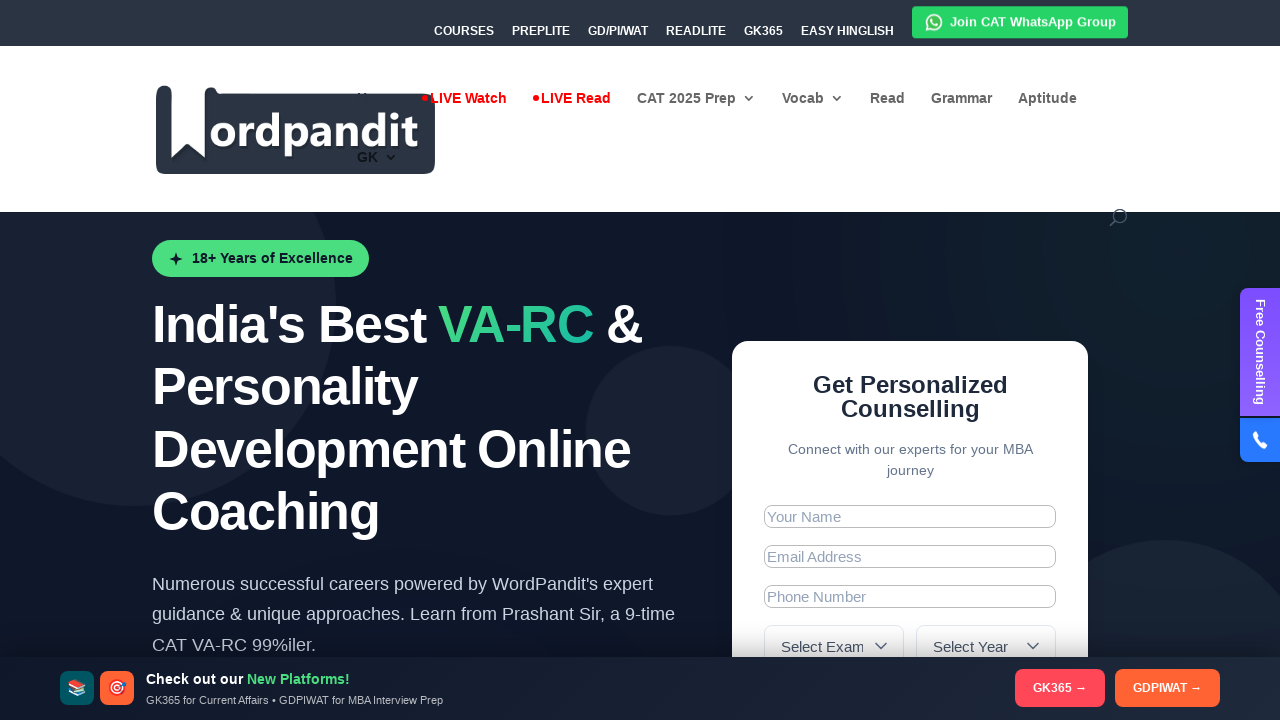

Verified body element is present on WordPandit website
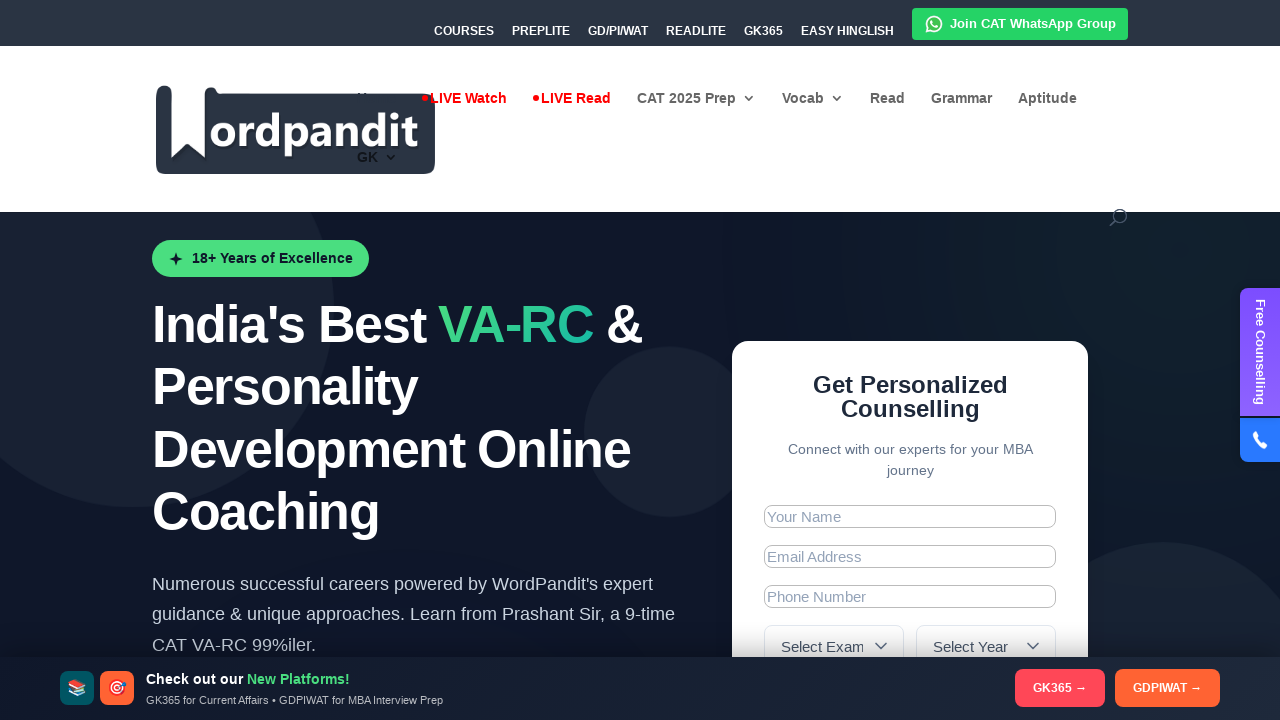

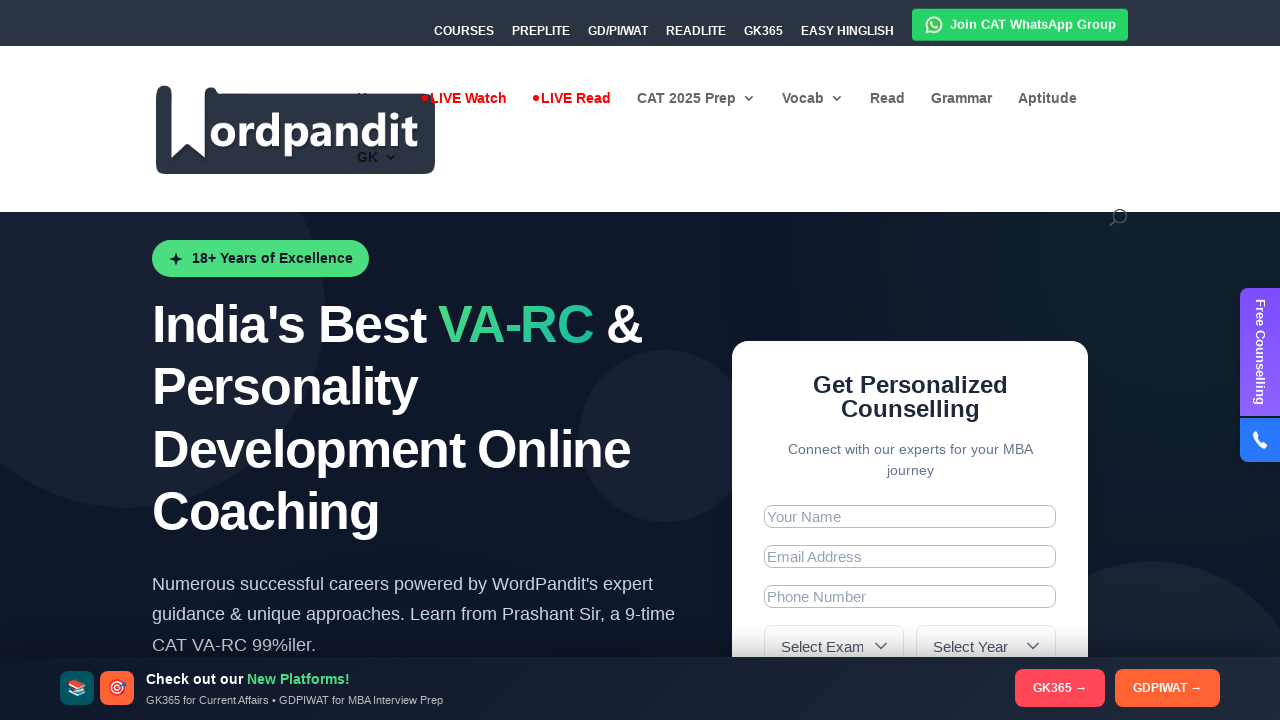